Tests the search functionality on Python.org by entering "pycon" in the search box and submitting the search form

Starting URL: https://www.python.org

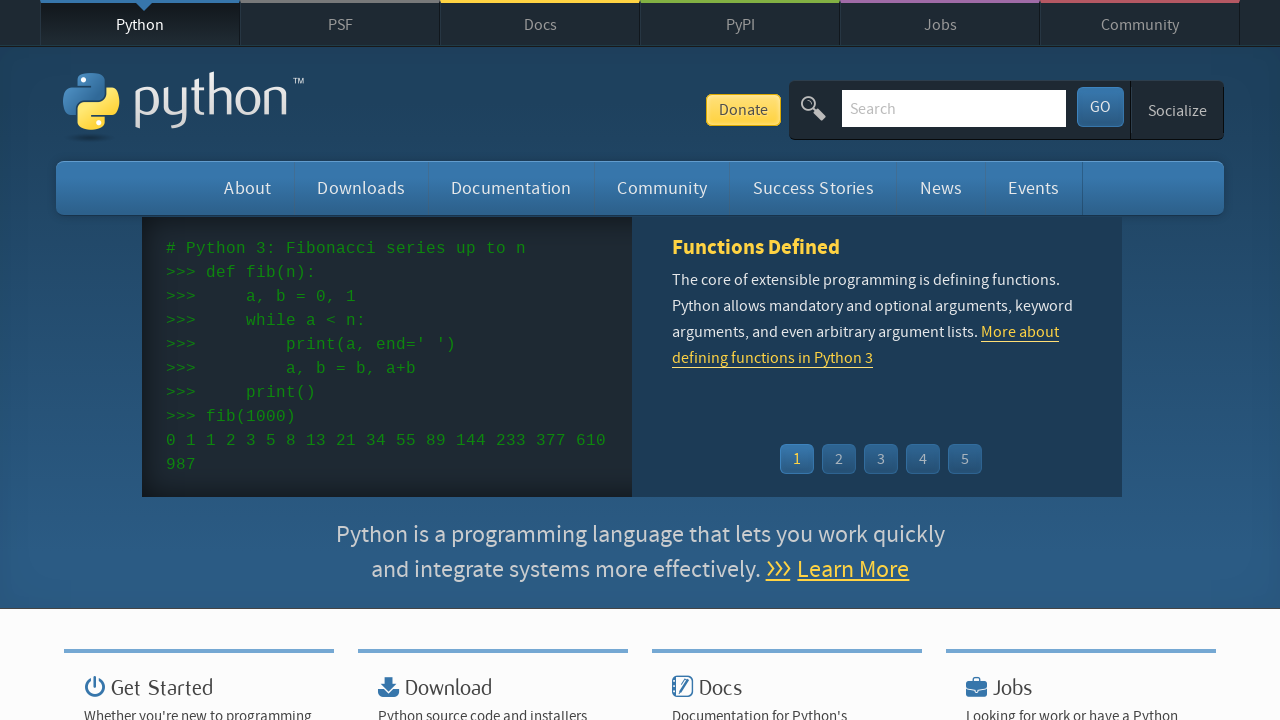

Filled search box with 'pycon' on Python.org on input[name='q']
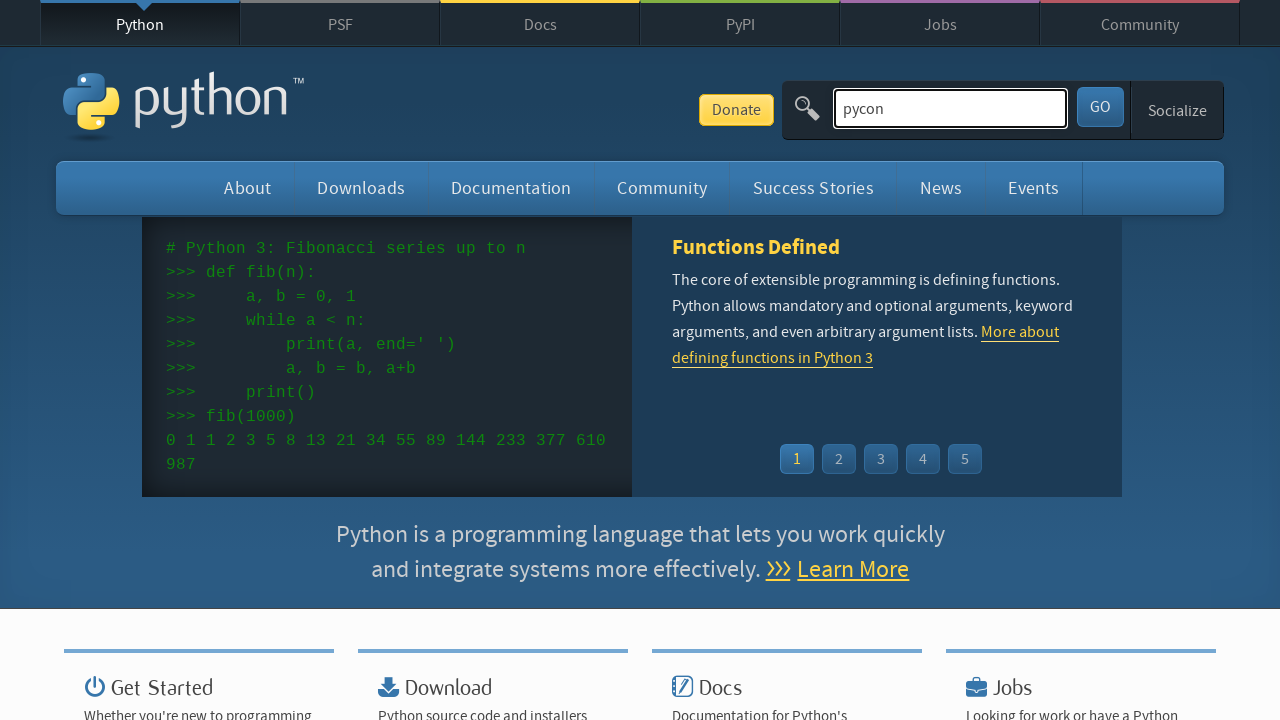

Pressed Enter to submit the search form on input[name='q']
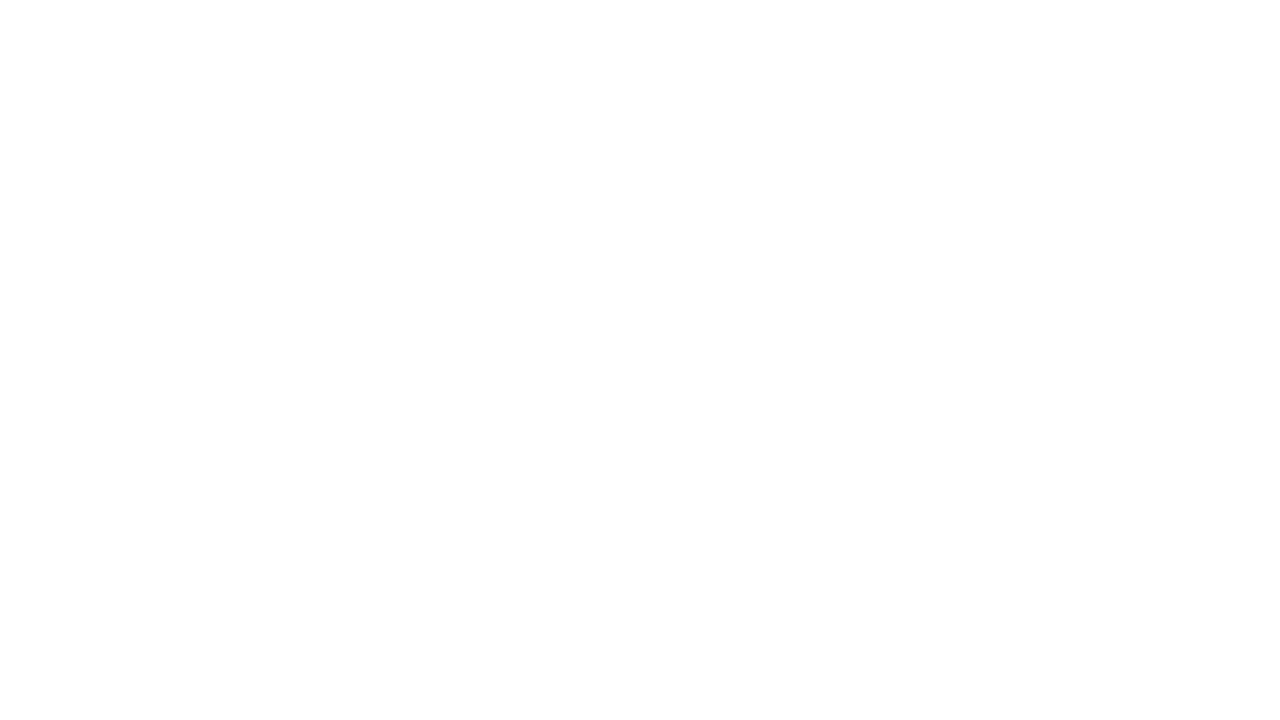

Search results page loaded successfully
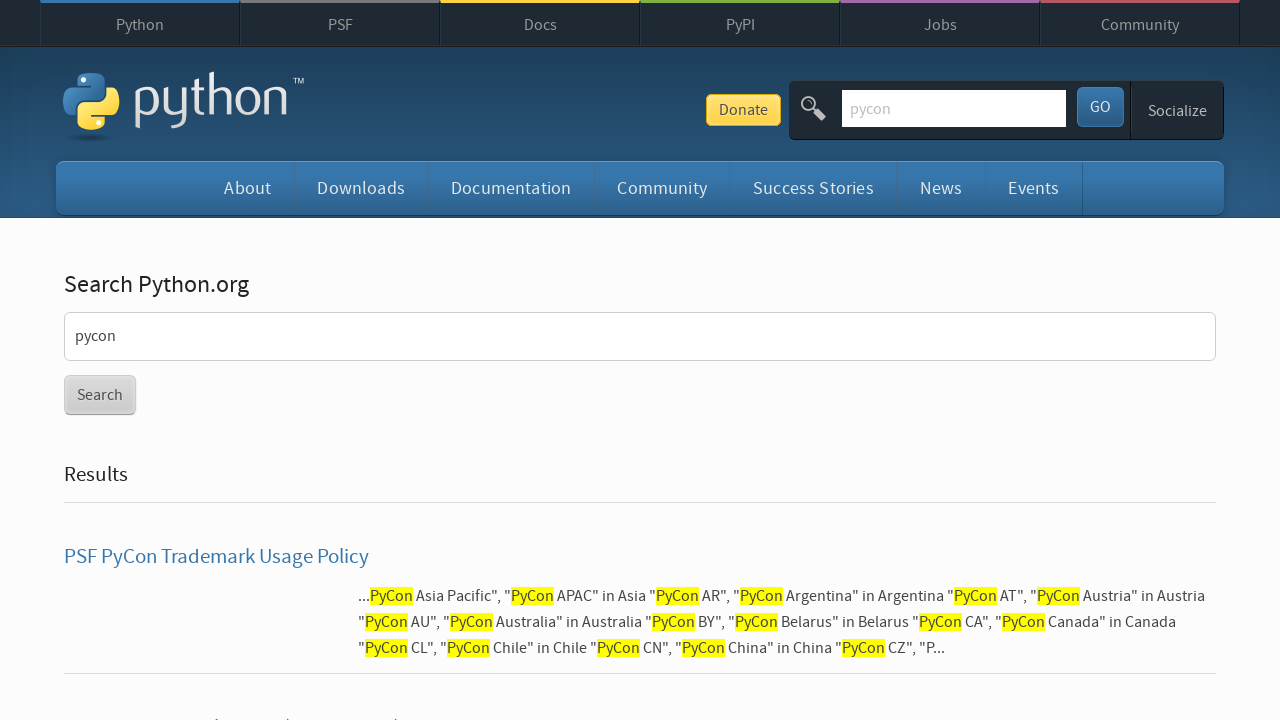

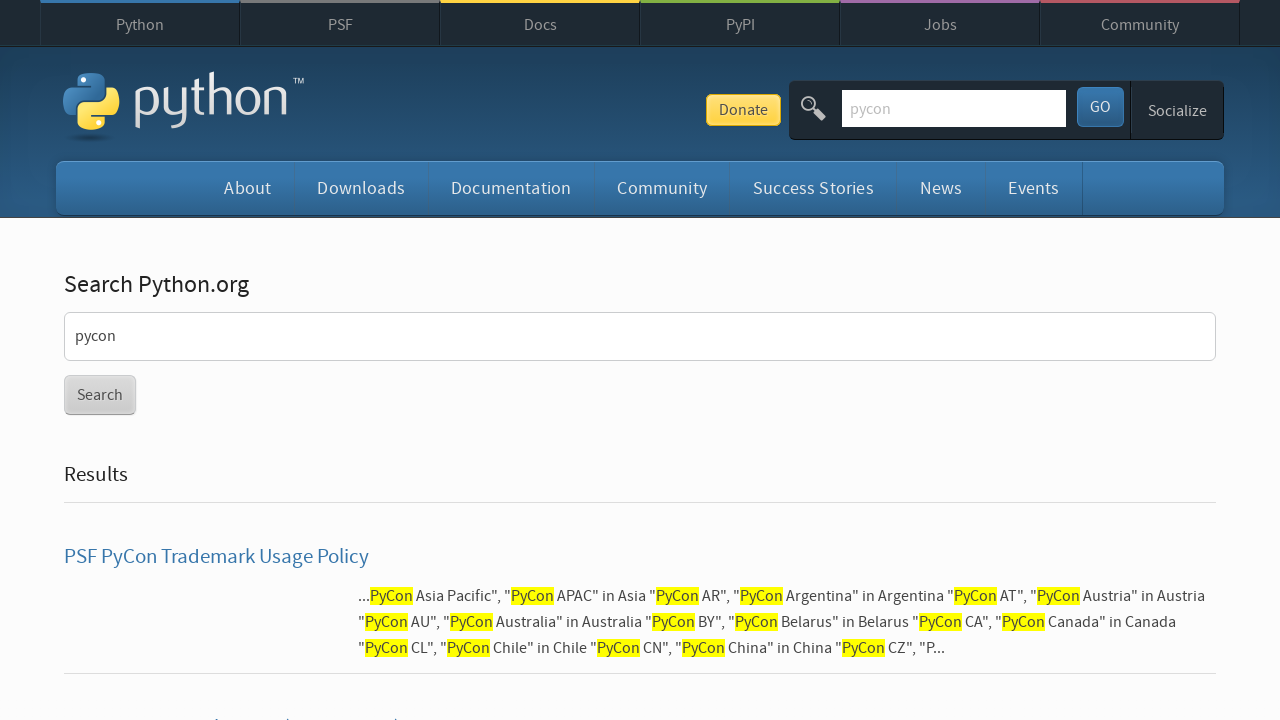